Tests a simple form by filling in first name, last name, city, and country fields using different element locator strategies, then submits the form.

Starting URL: http://suninjuly.github.io/simple_form_find_task.html

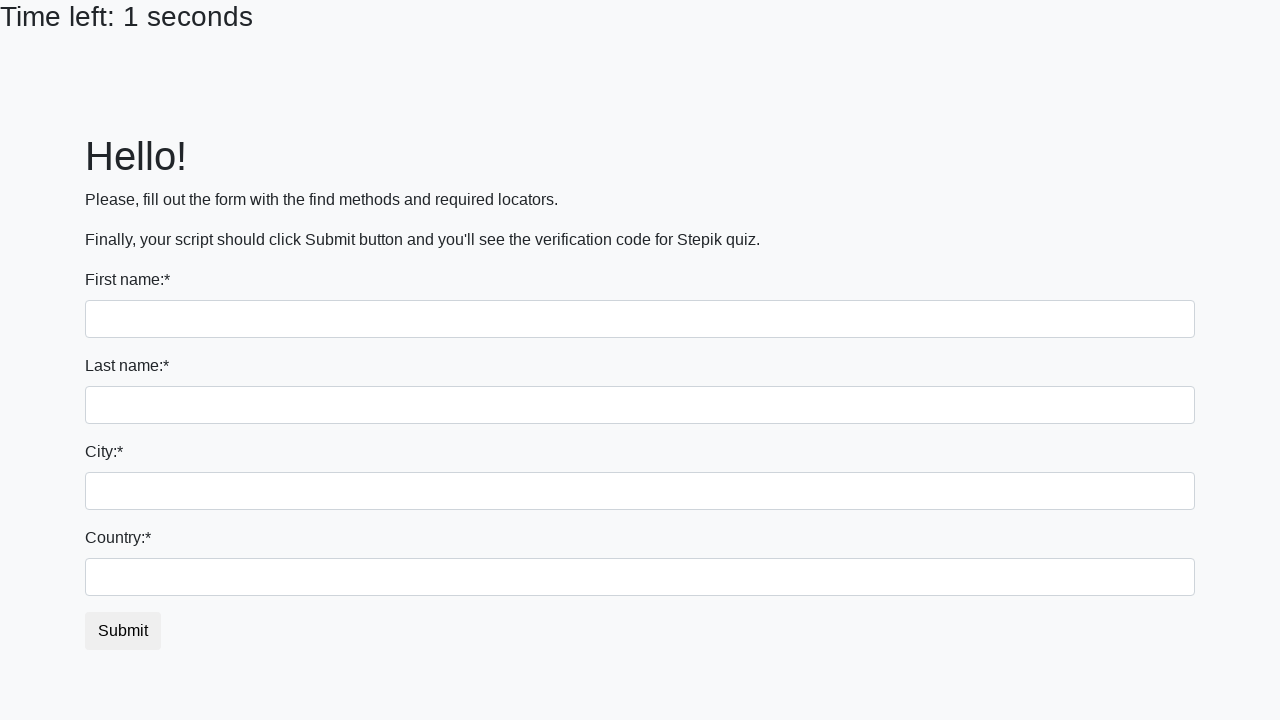

Filled first name field with 'Max' on input
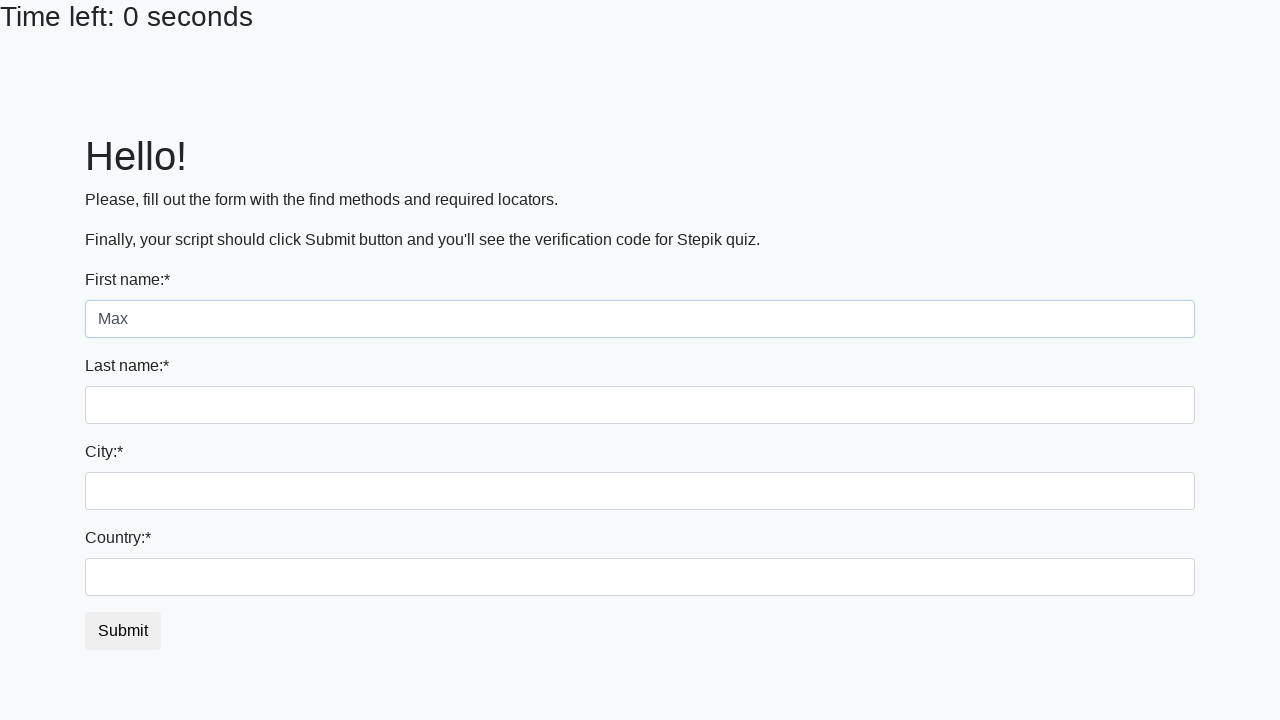

Filled last name field with 'Dubrovskiy' on input[name='last_name']
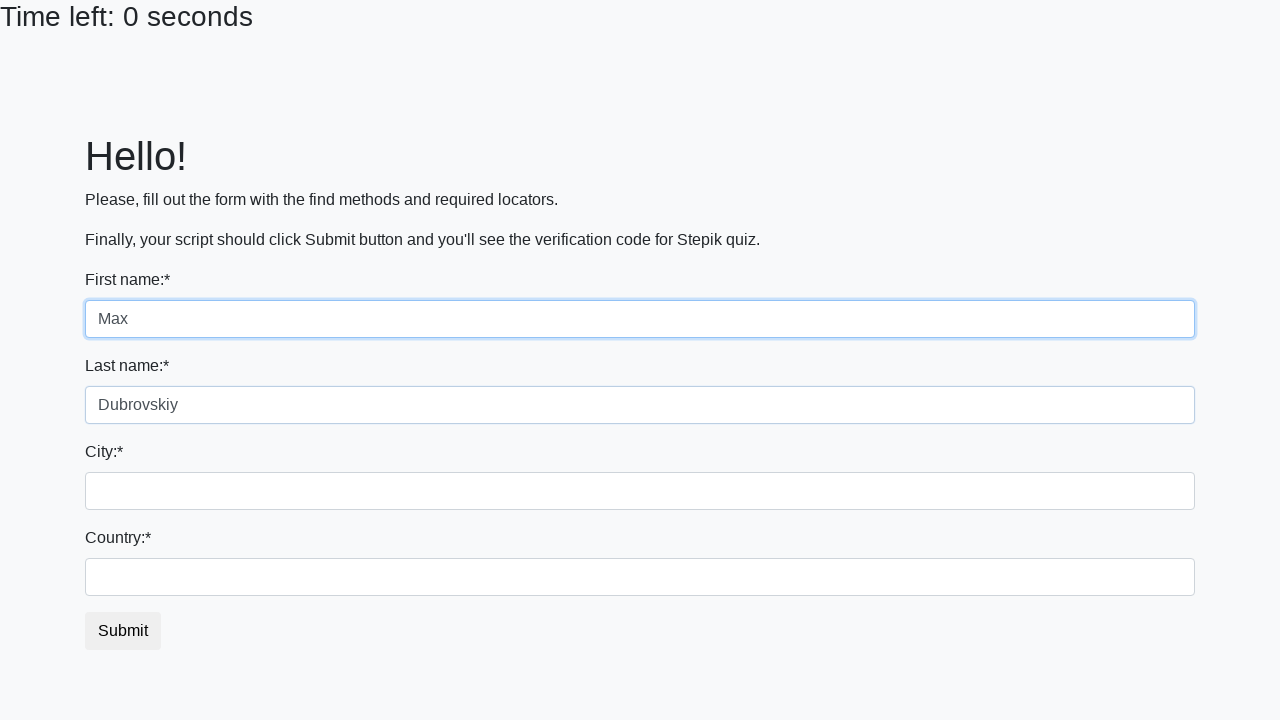

Filled city field with 'Oshmyany' on .city
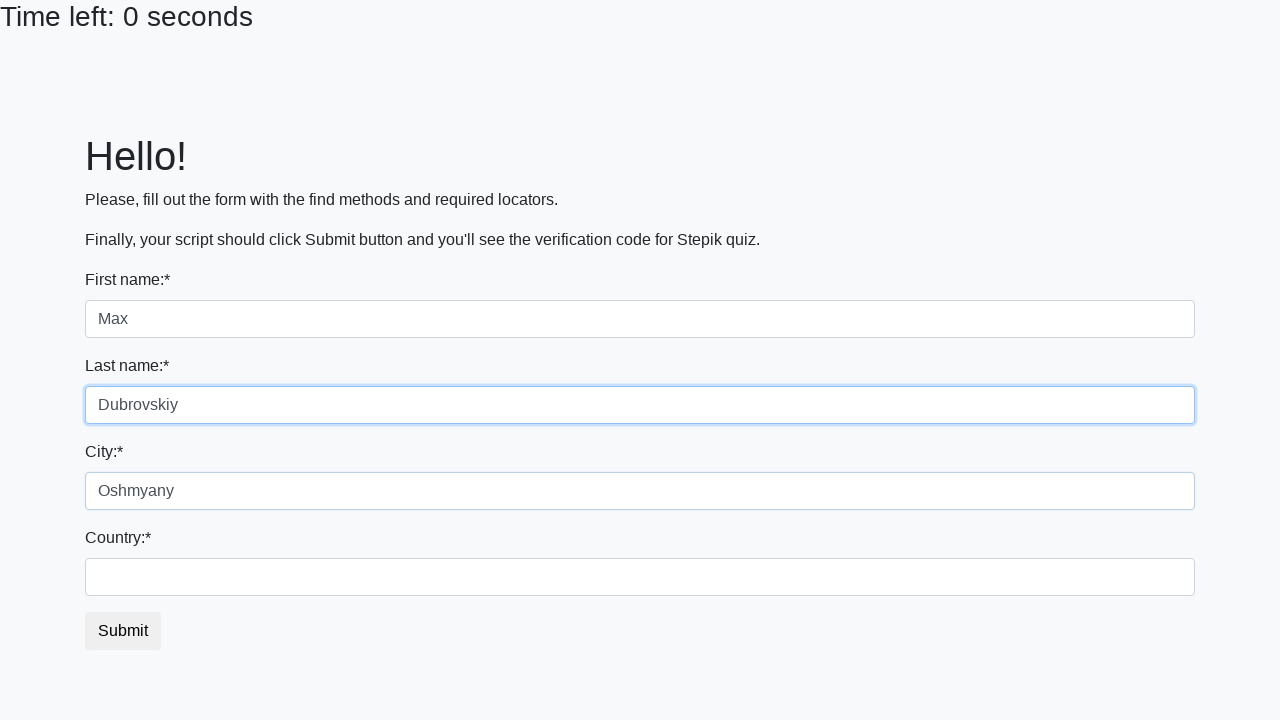

Filled country field with 'Belarus' on #country
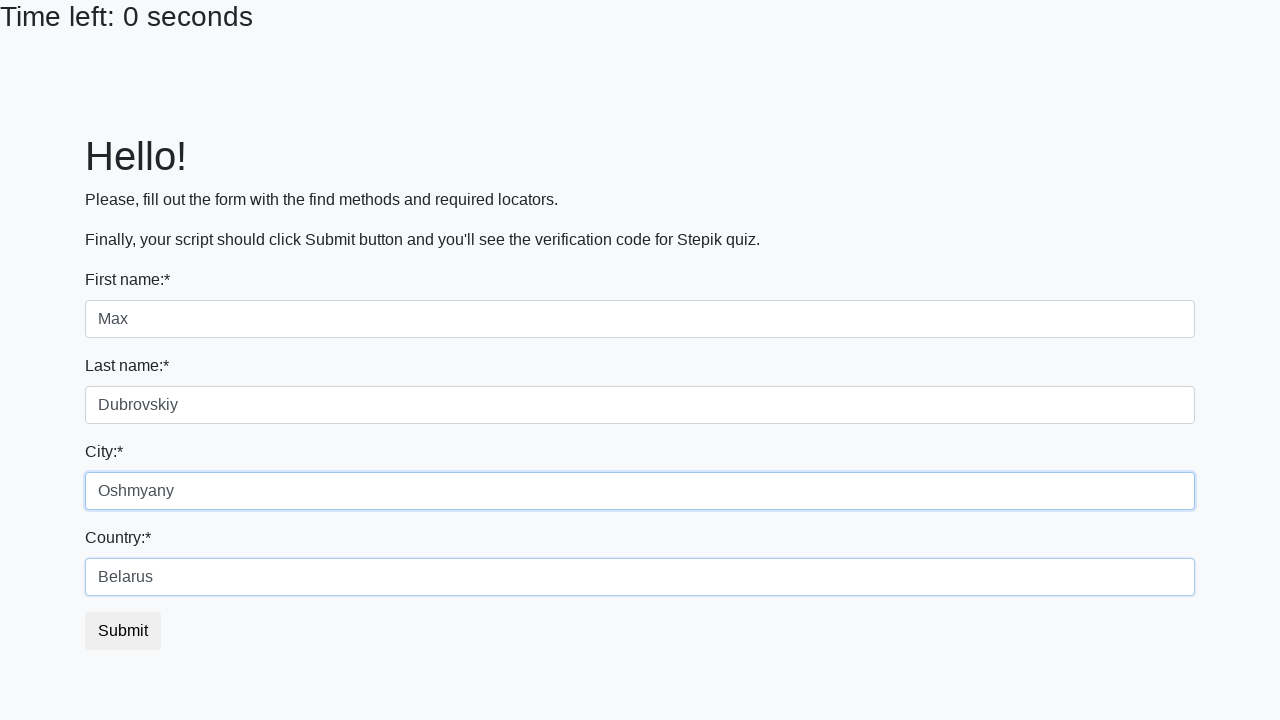

Clicked submit button to submit the form at (123, 631) on #submit_button
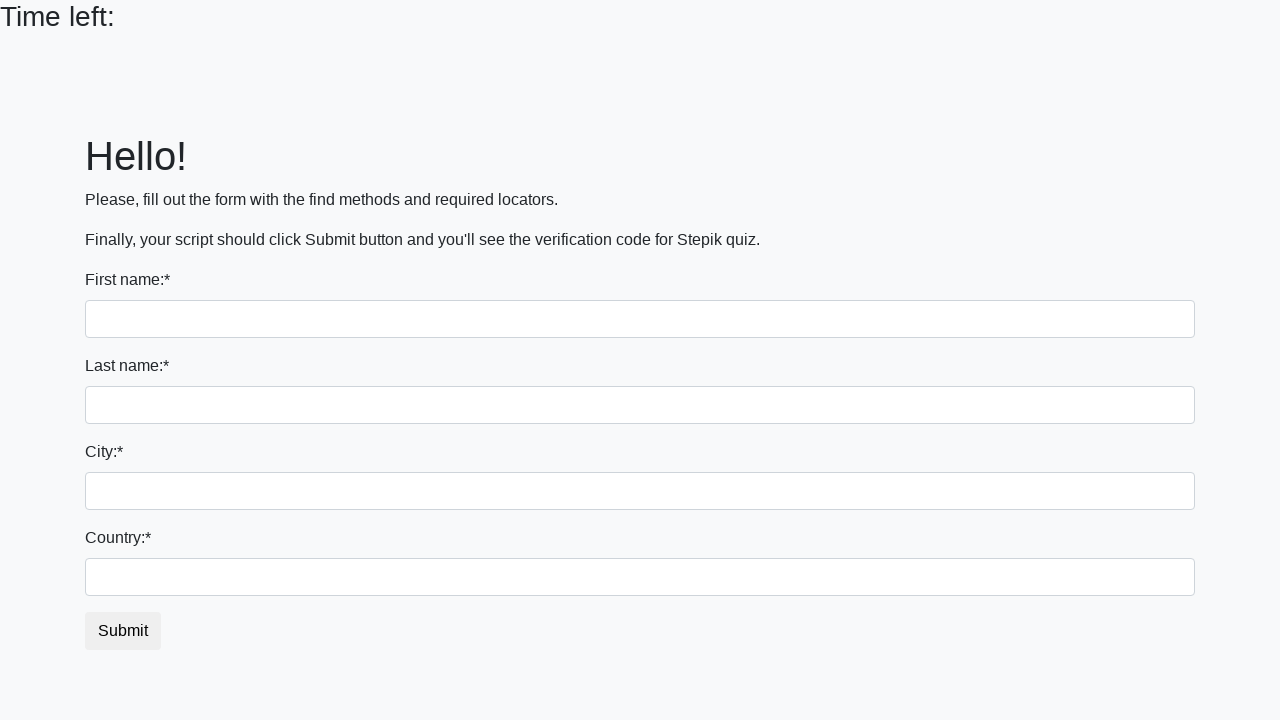

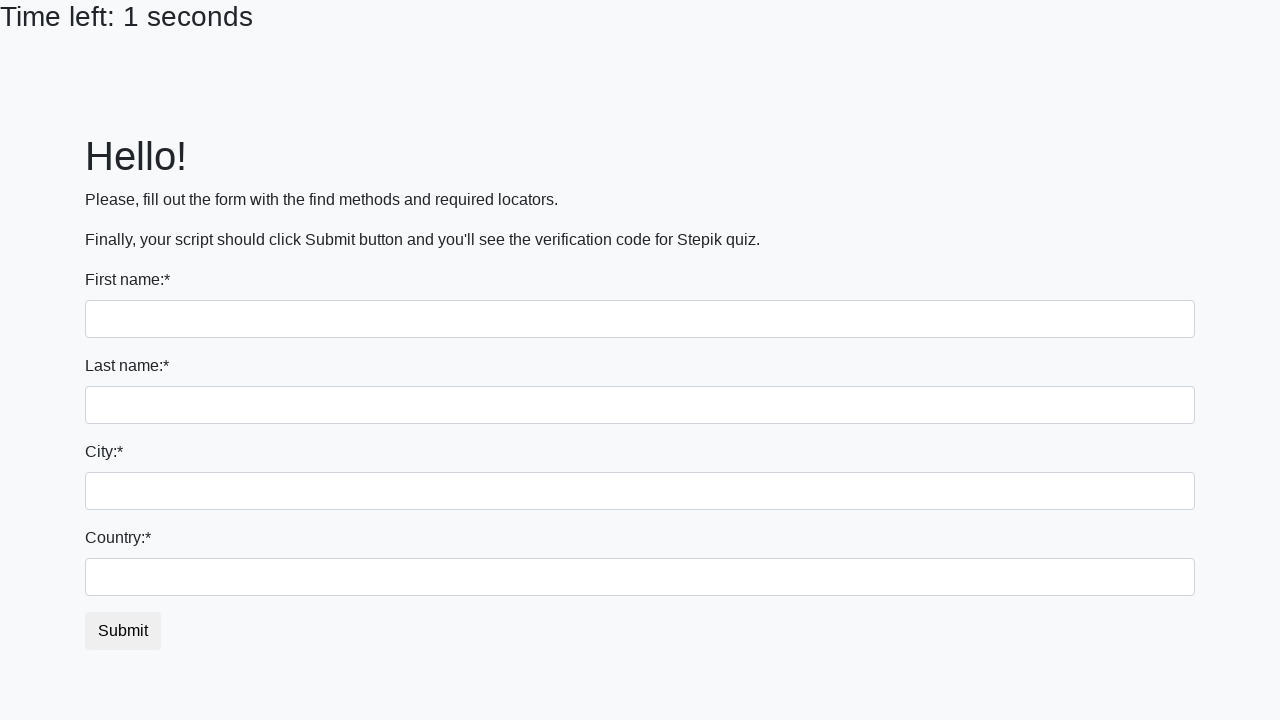